Opens a new tab, gets its title, and switches back to parent tab

Starting URL: http://www.qaclickacademy.com/practice.php

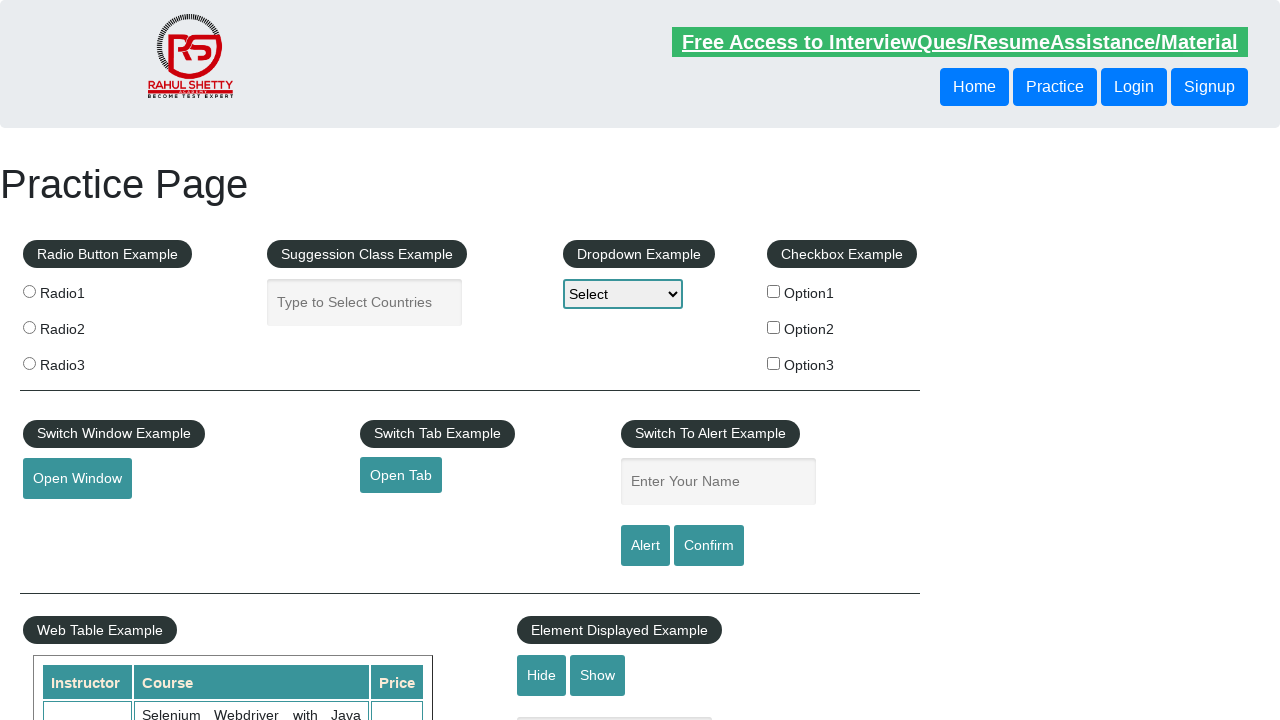

Clicked link to open new tab at (401, 475) on xpath=//a[@id='opentab']
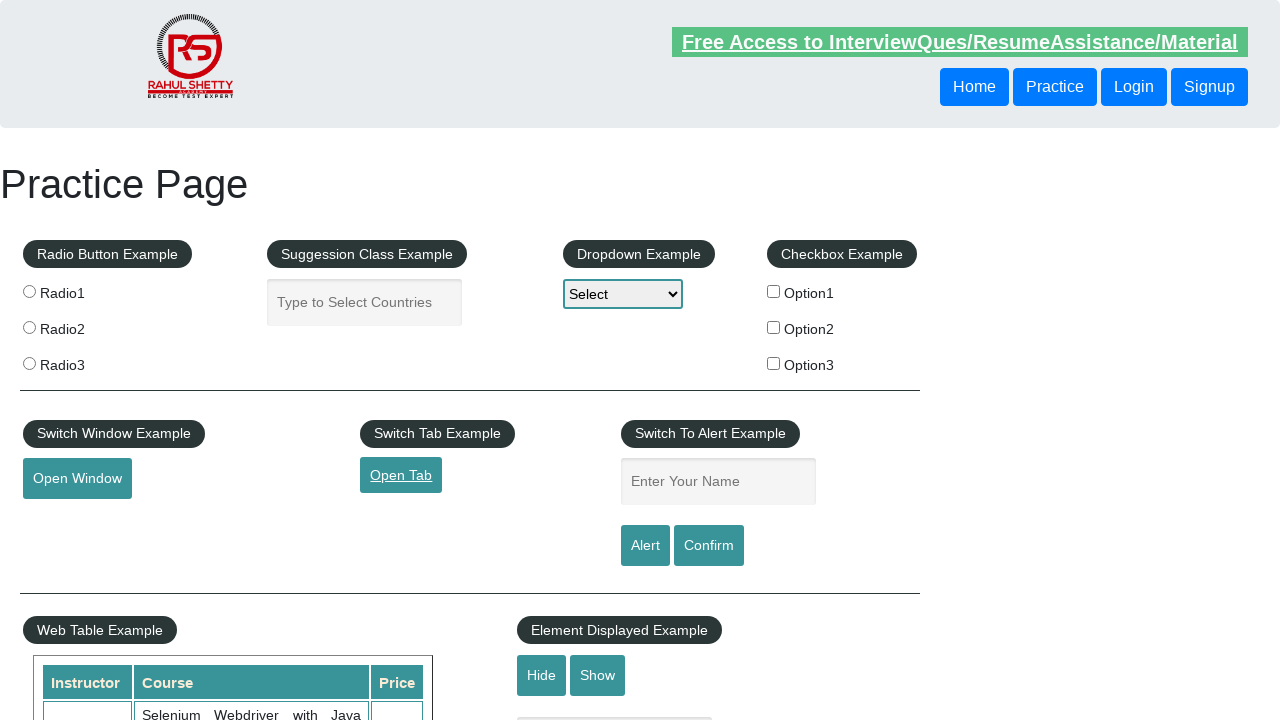

New tab opened and captured
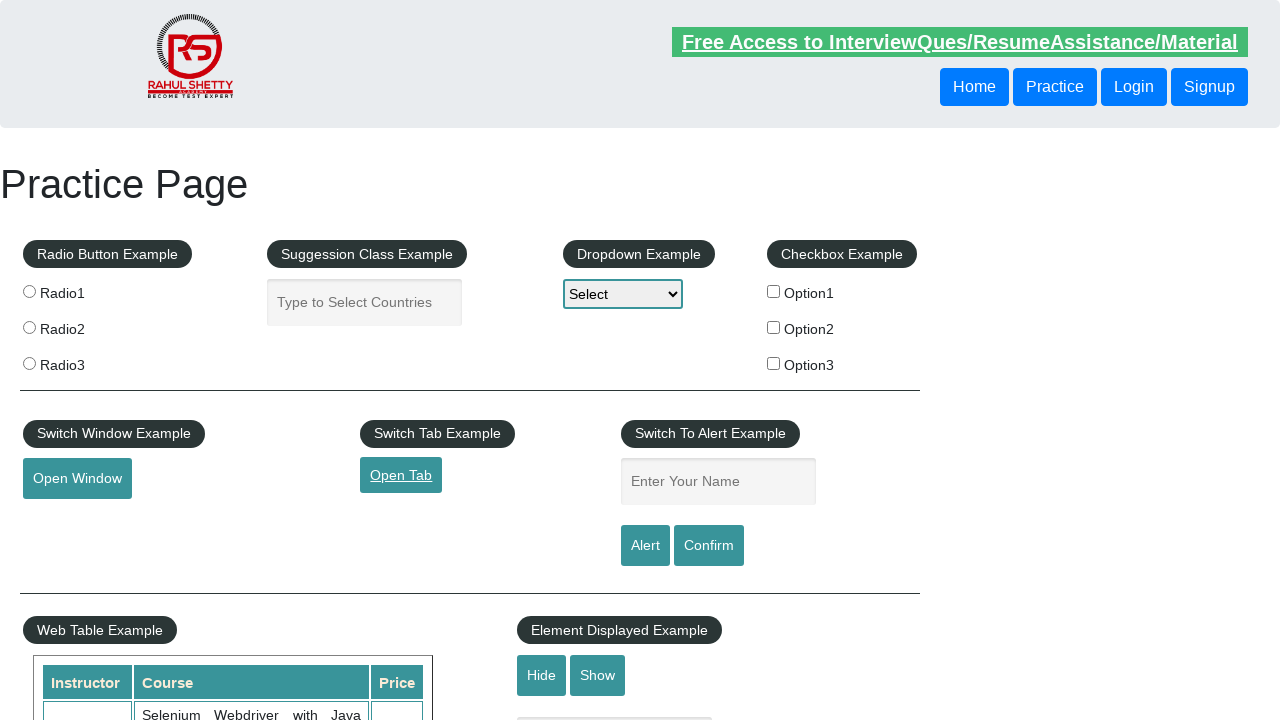

New tab page load completed
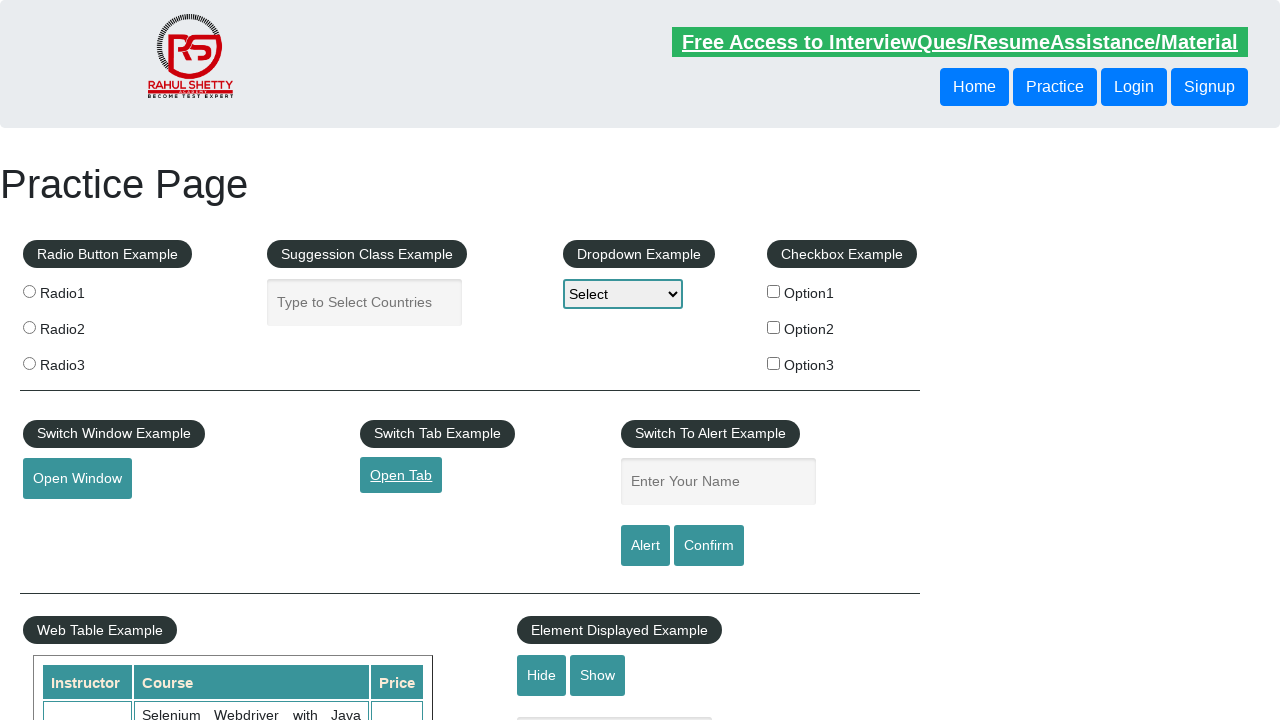

Retrieved new tab title: QAClick Academy - A Testing Academy to Learn, Earn and Shine
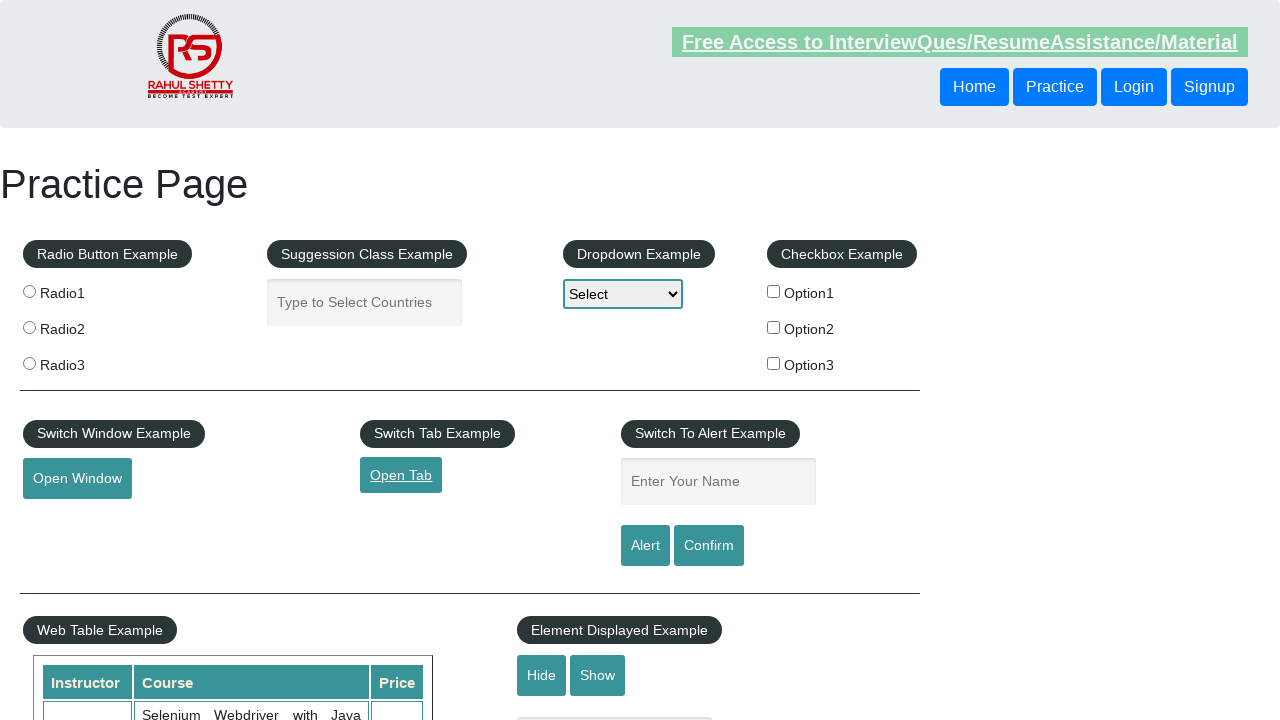

Retrieved parent tab title: Practice Page
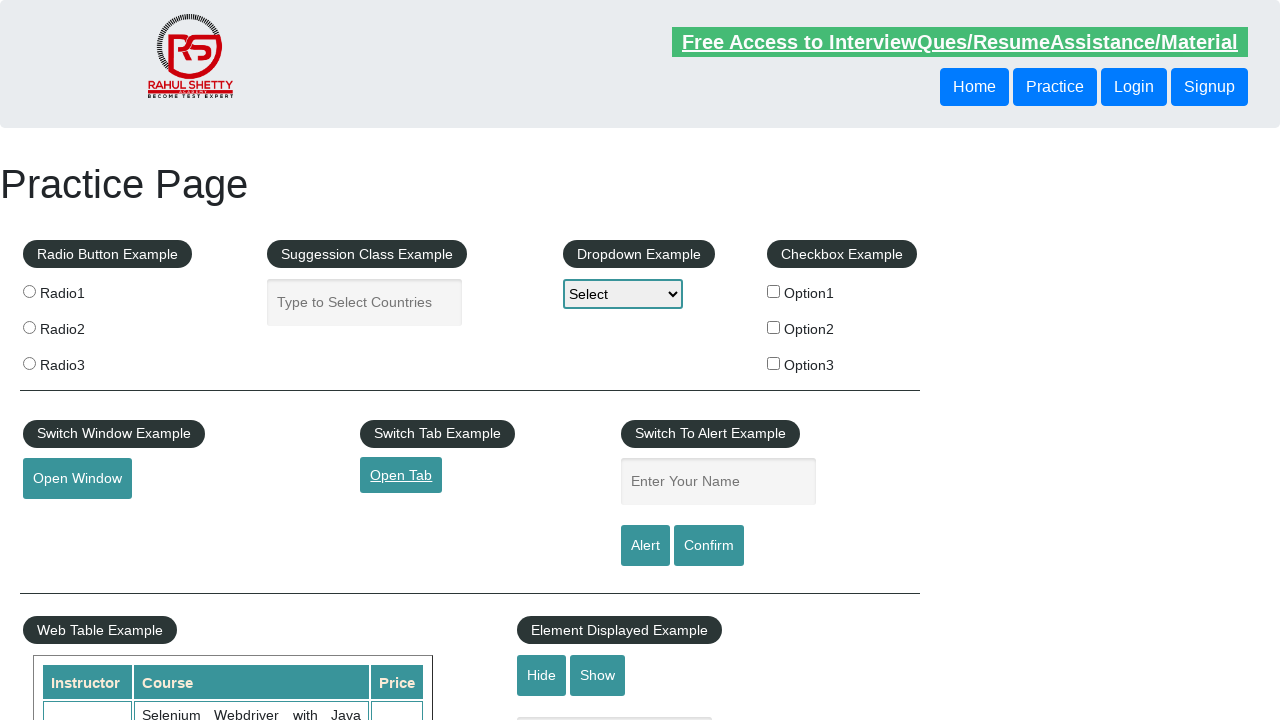

Closed new tab
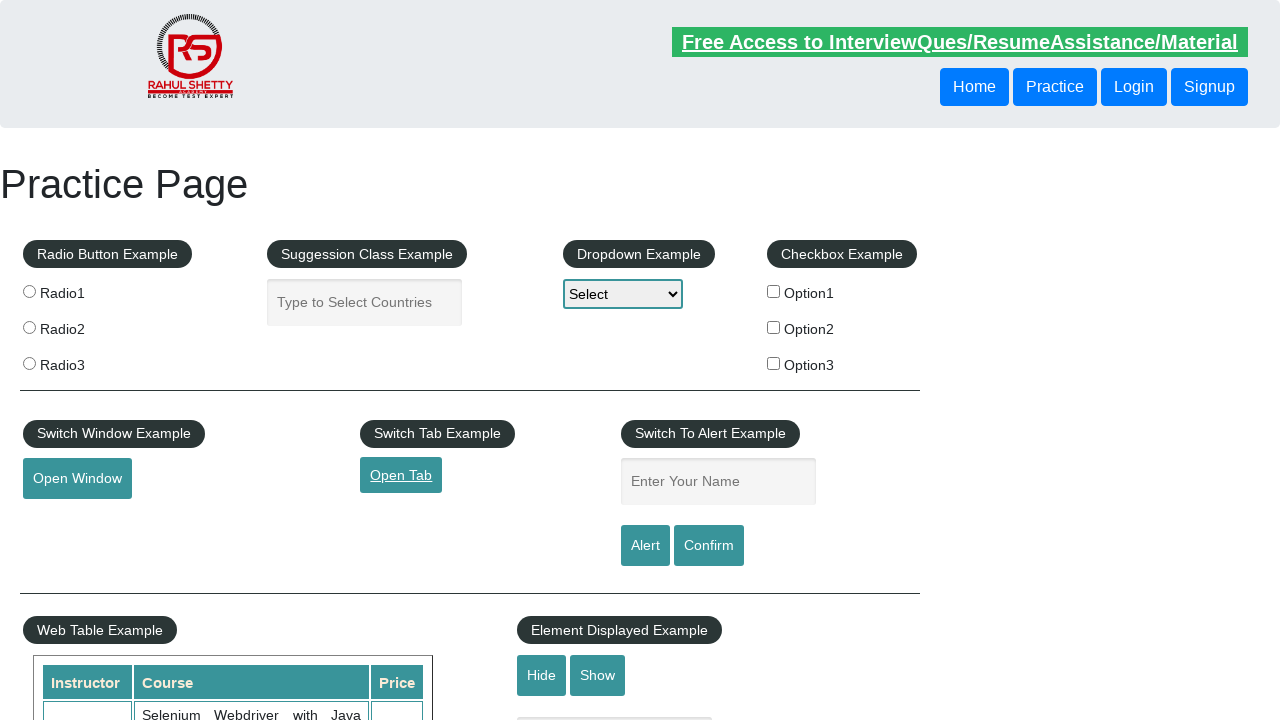

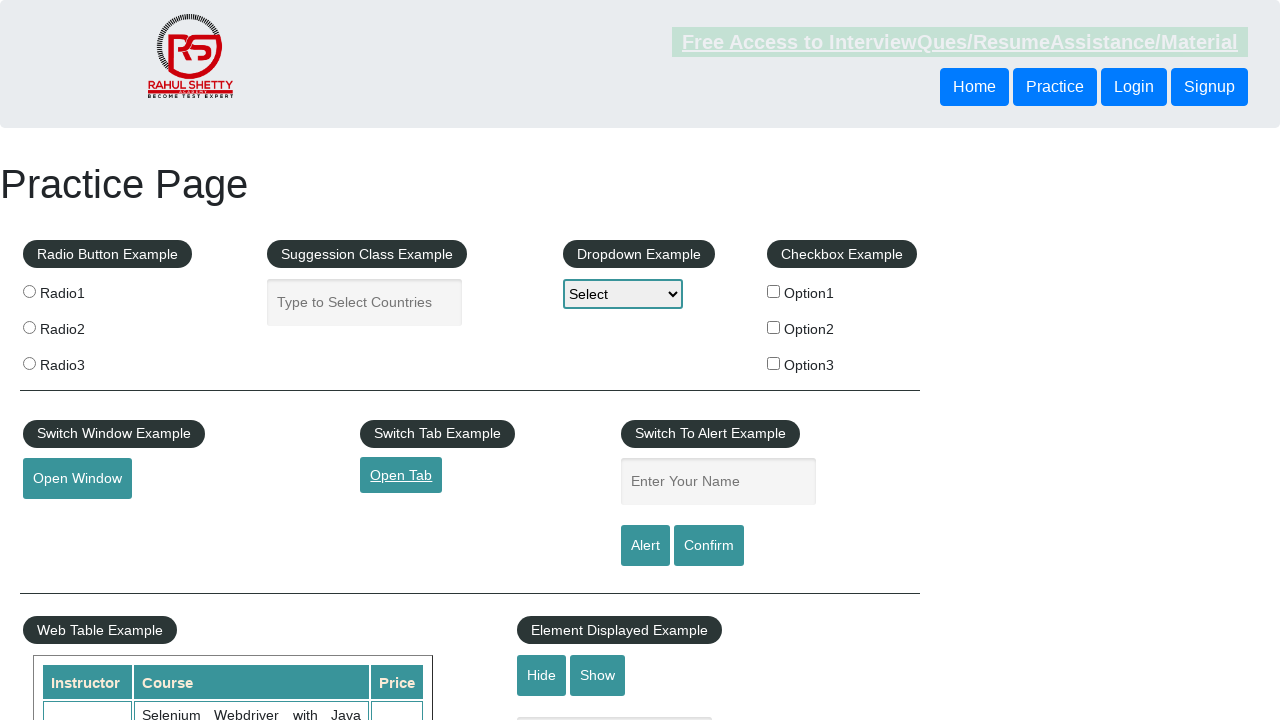